Tests interaction with Shadow DOM elements by navigating to a practice page, scrolling to a Shadow DOM container, and filling an input field nested within multiple Shadow DOM boundaries.

Starting URL: https://selectorshub.com/xpath-practice-page/

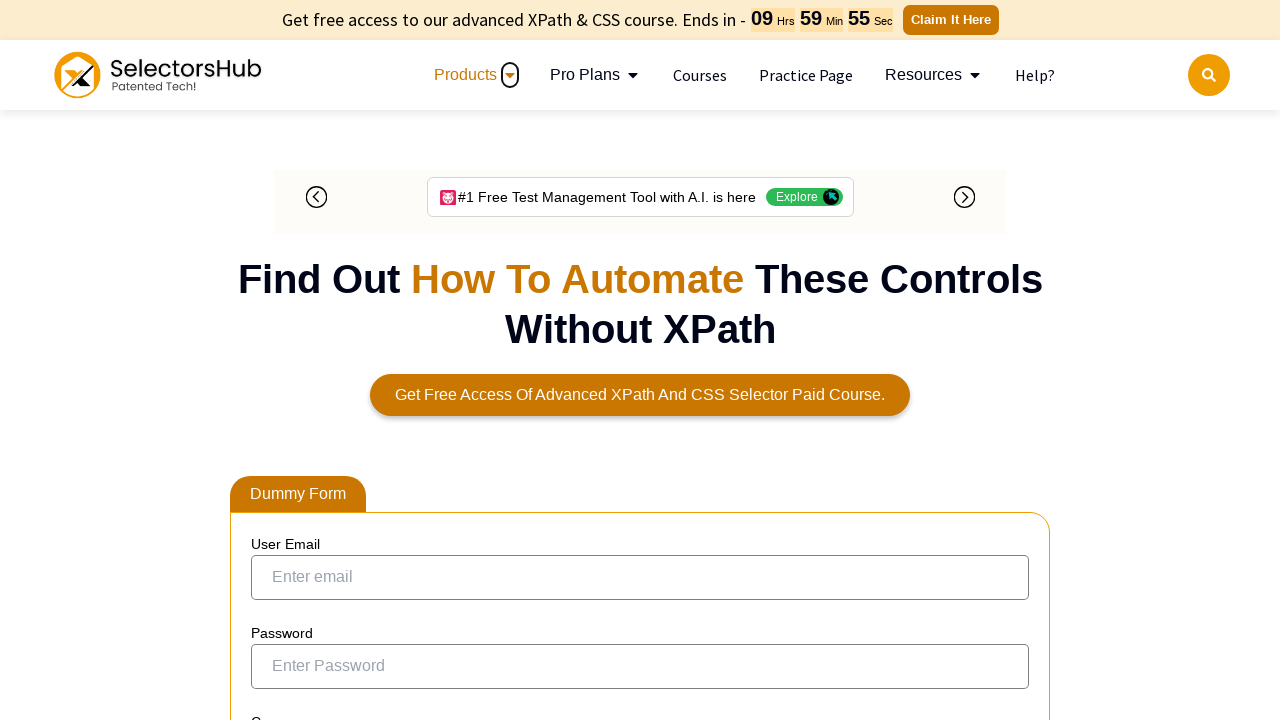

Waited for shadow host element div#userName to be present
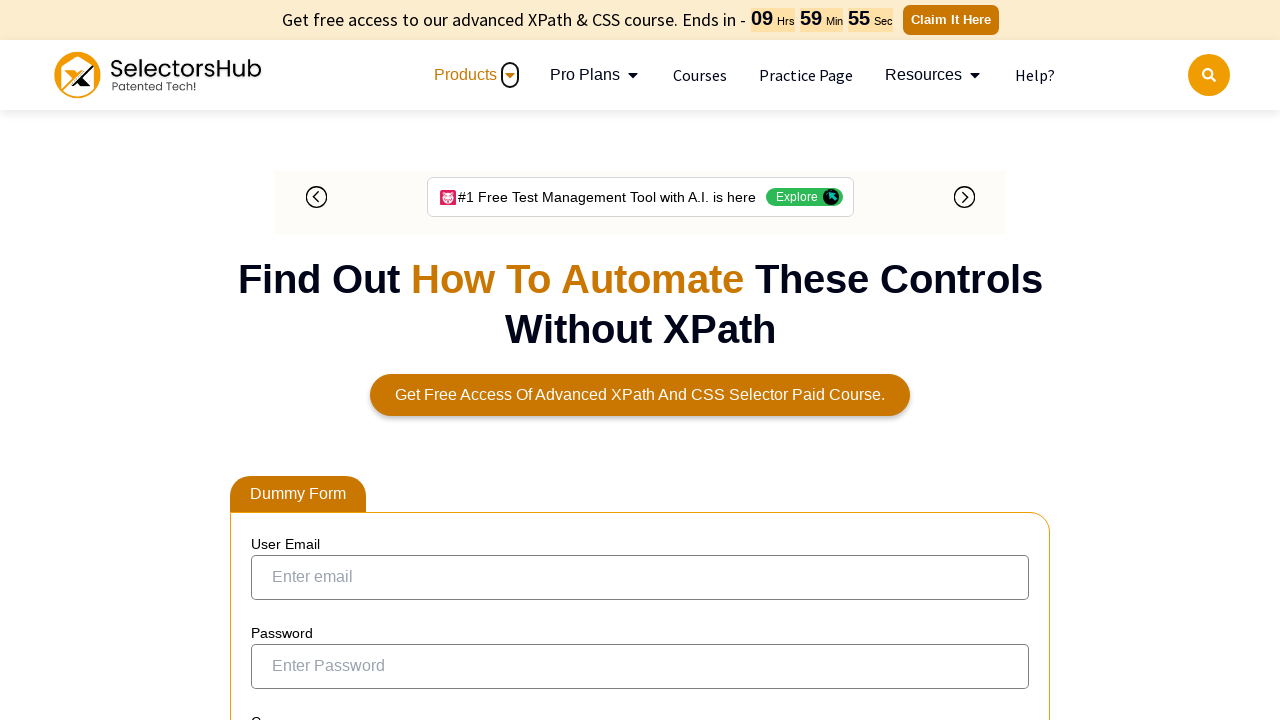

Scrolled to shadow host element div#userName
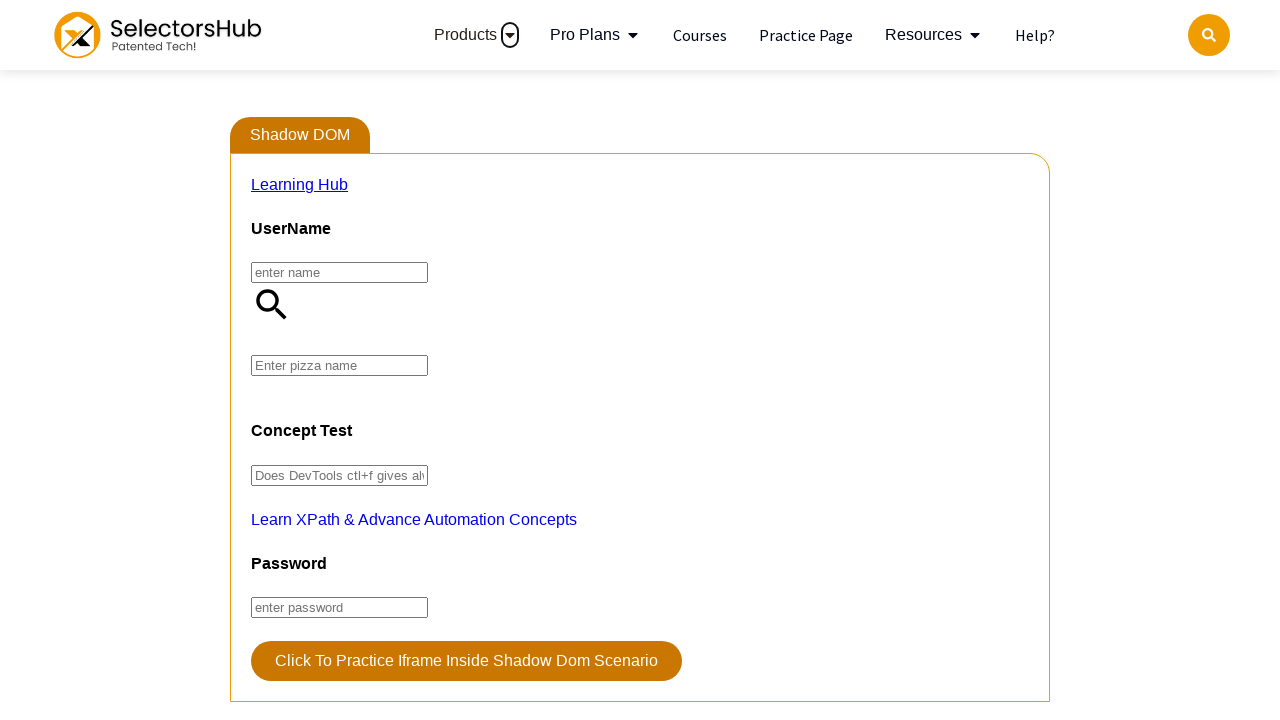

Located shadow host element div#userName
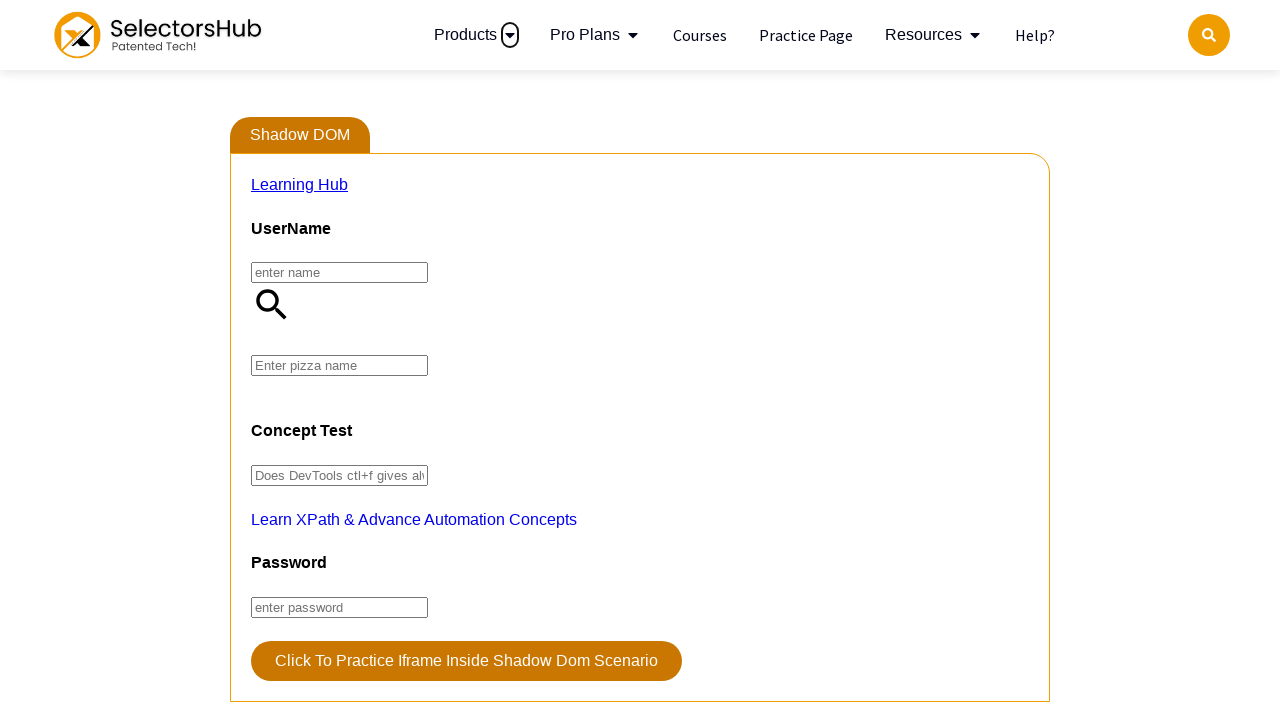

Evaluated and accessed deeply nested shadow DOM input#pizza element
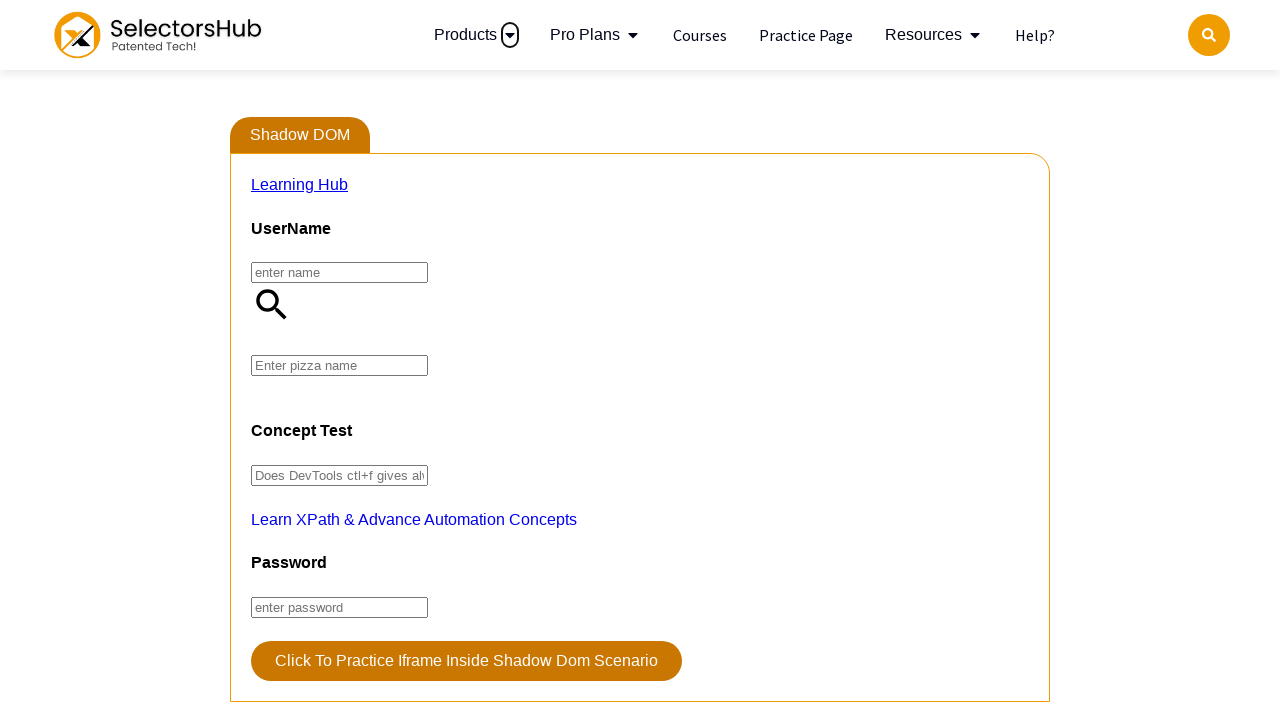

Filled shadow DOM input field with 'FarmHouse'
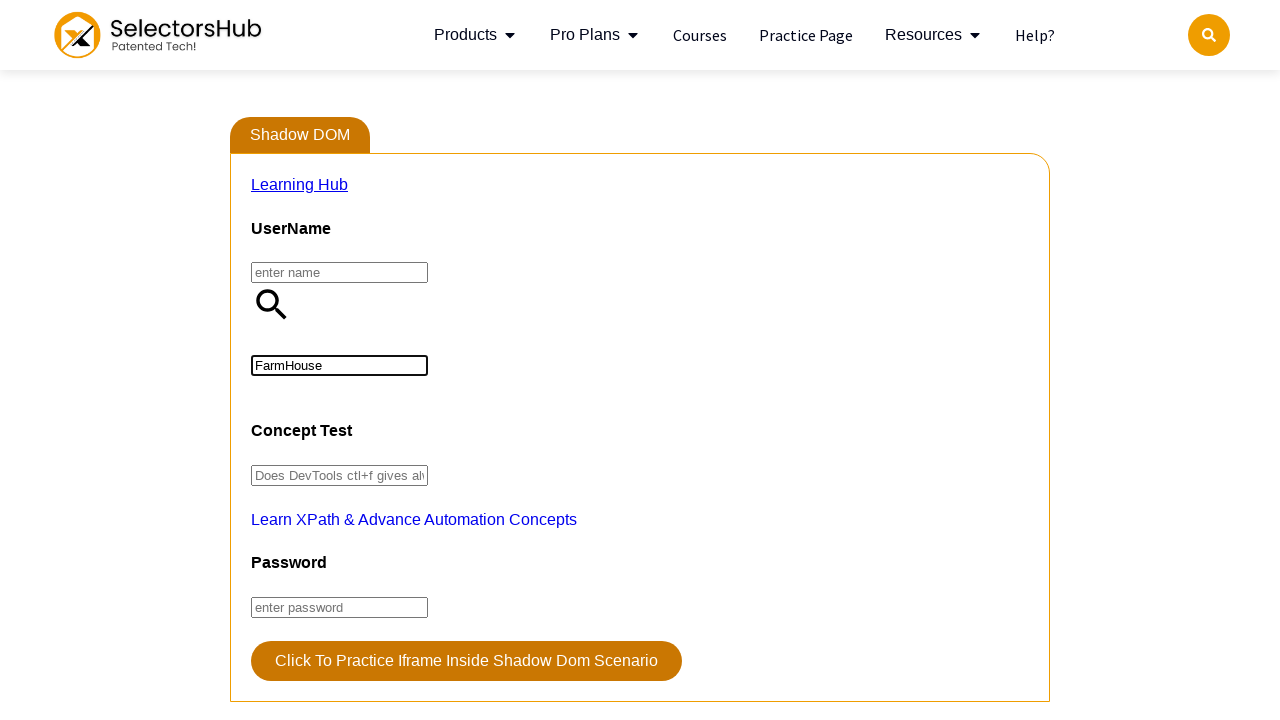

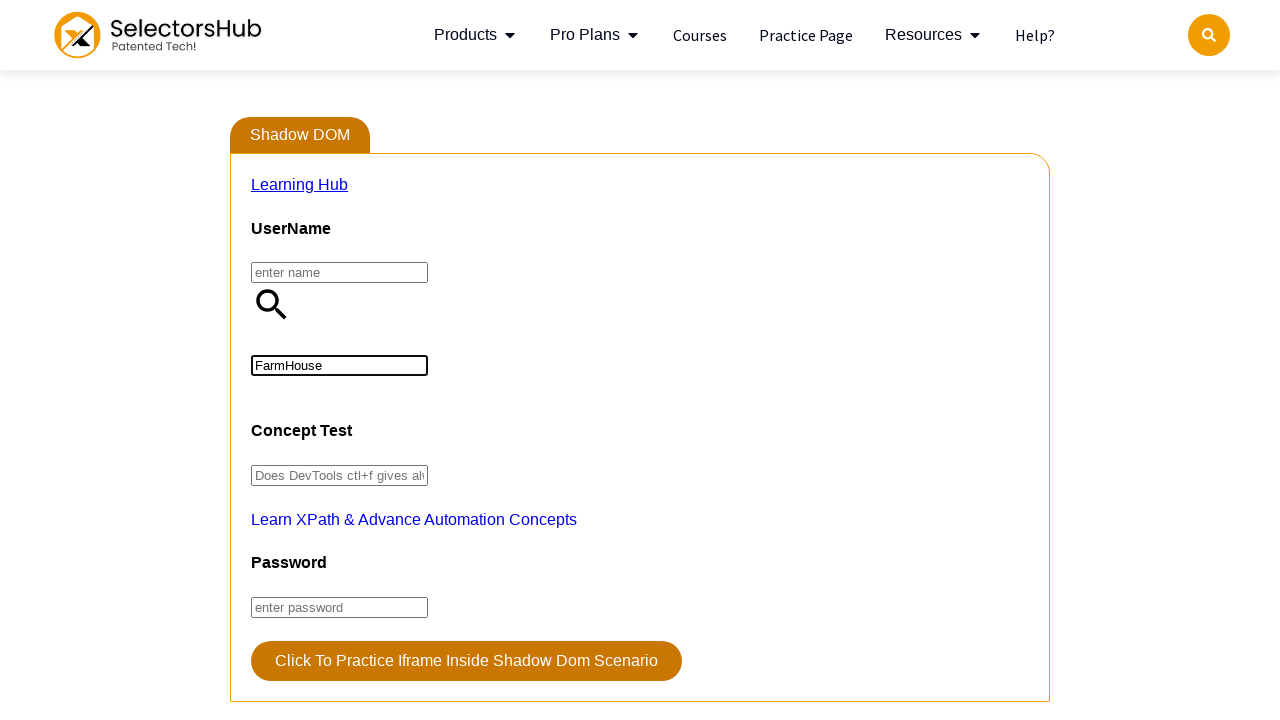